Tests the search input element on TechProEducation website by verifying its tag name and class attribute values

Starting URL: https://techproeducation.com

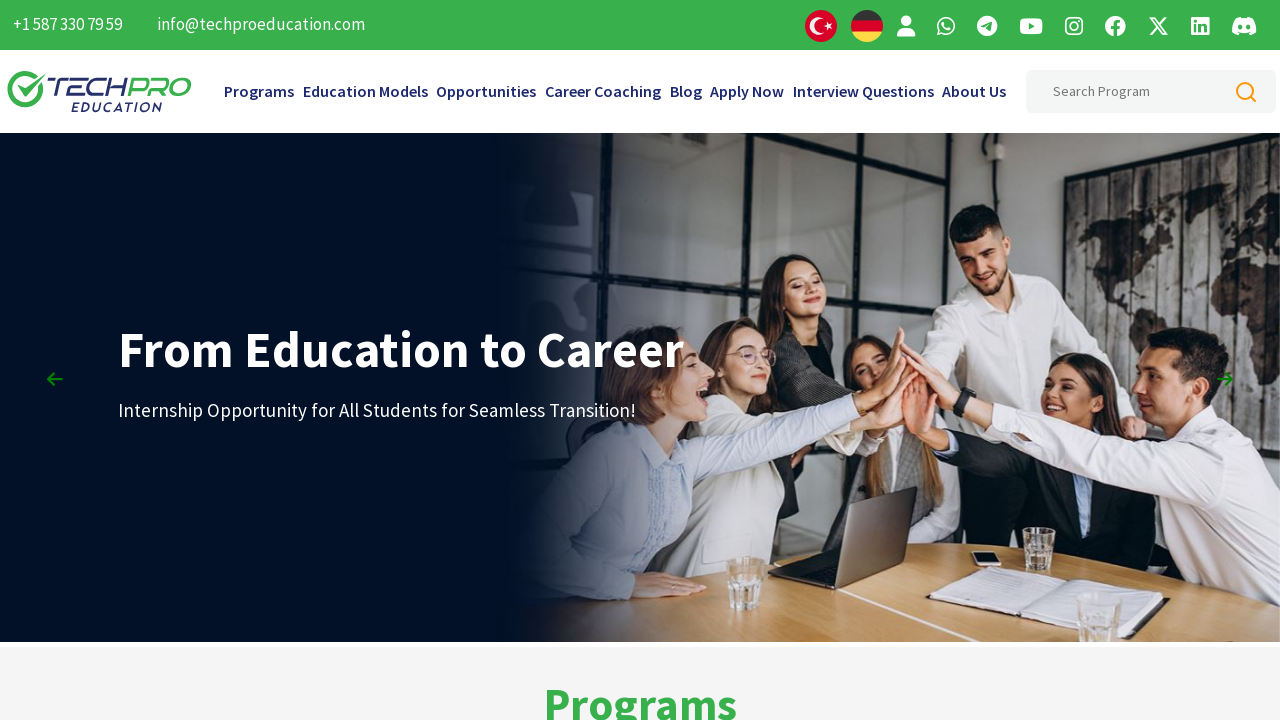

Located search input element with ID 'searchHeaderInput'
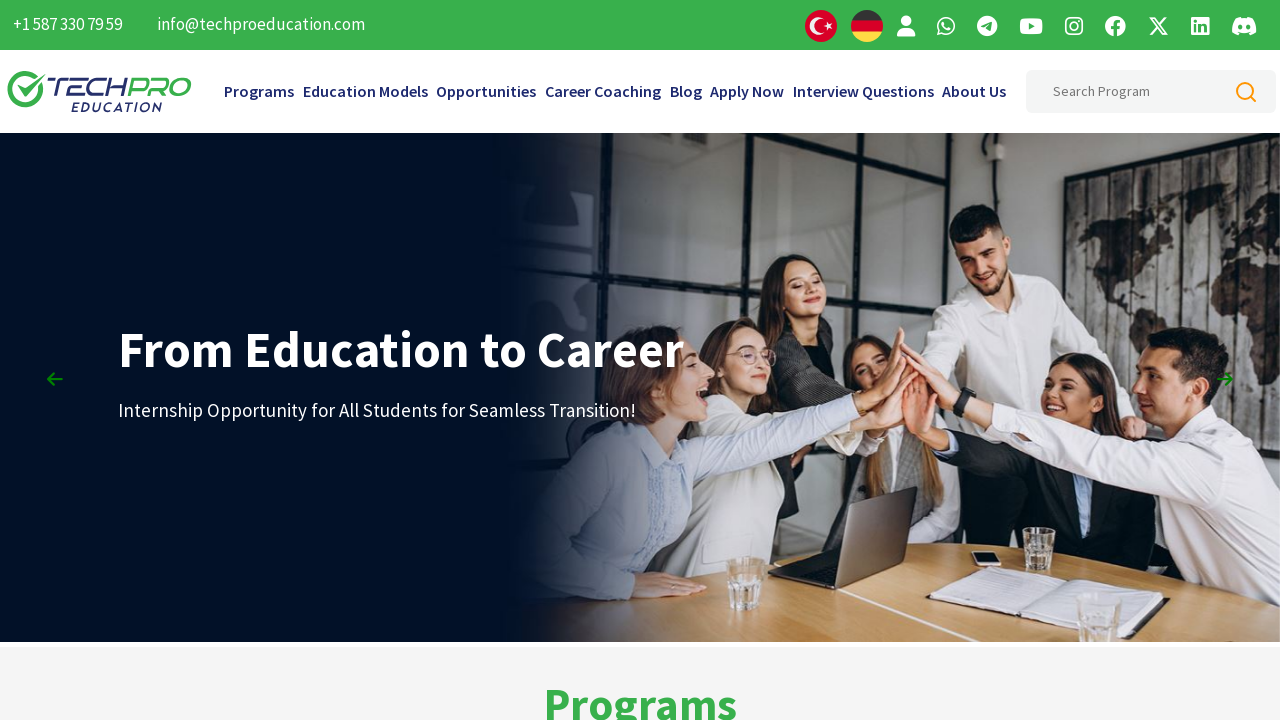

Retrieved tag name from search input element
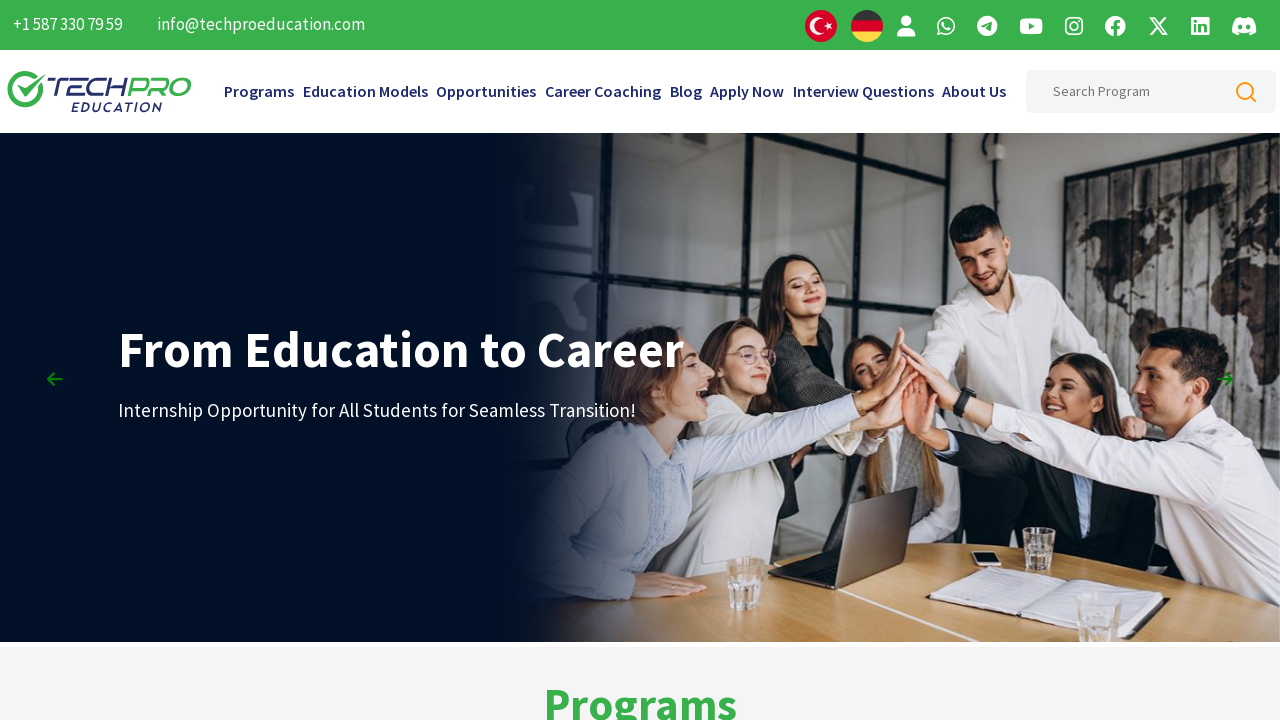

Verified tag name is 'input'
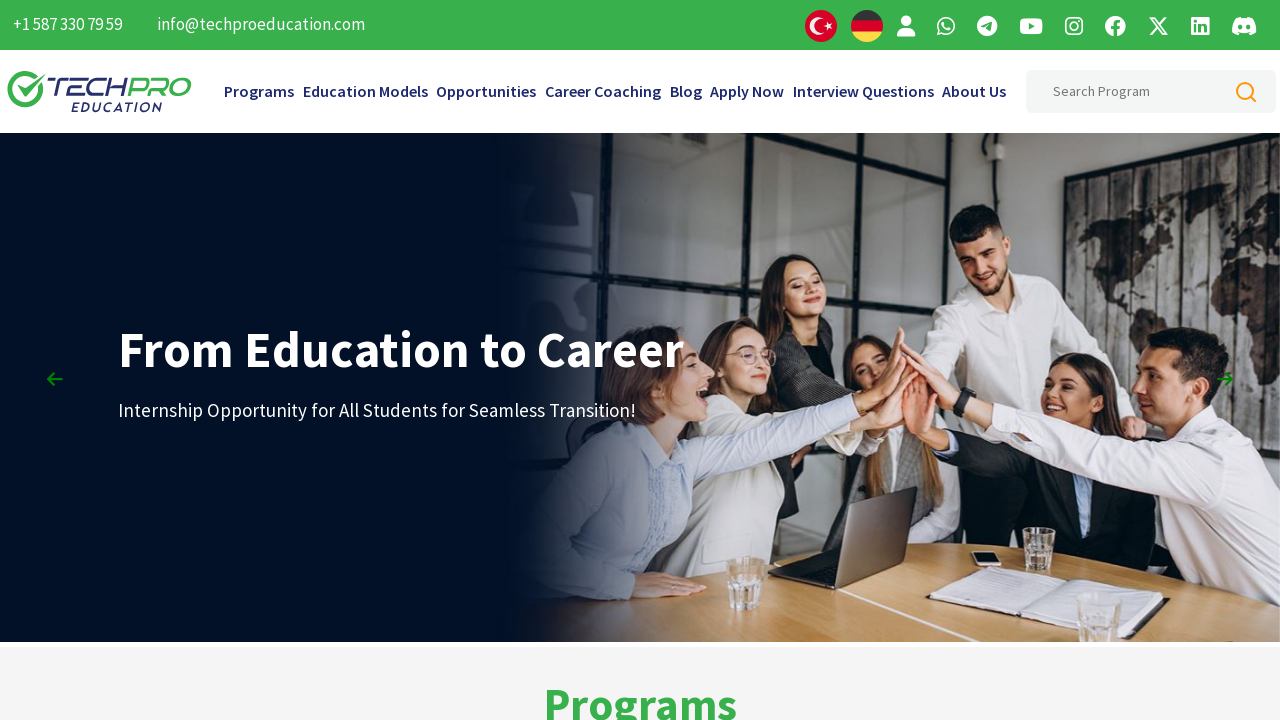

Retrieved class attribute from search input element
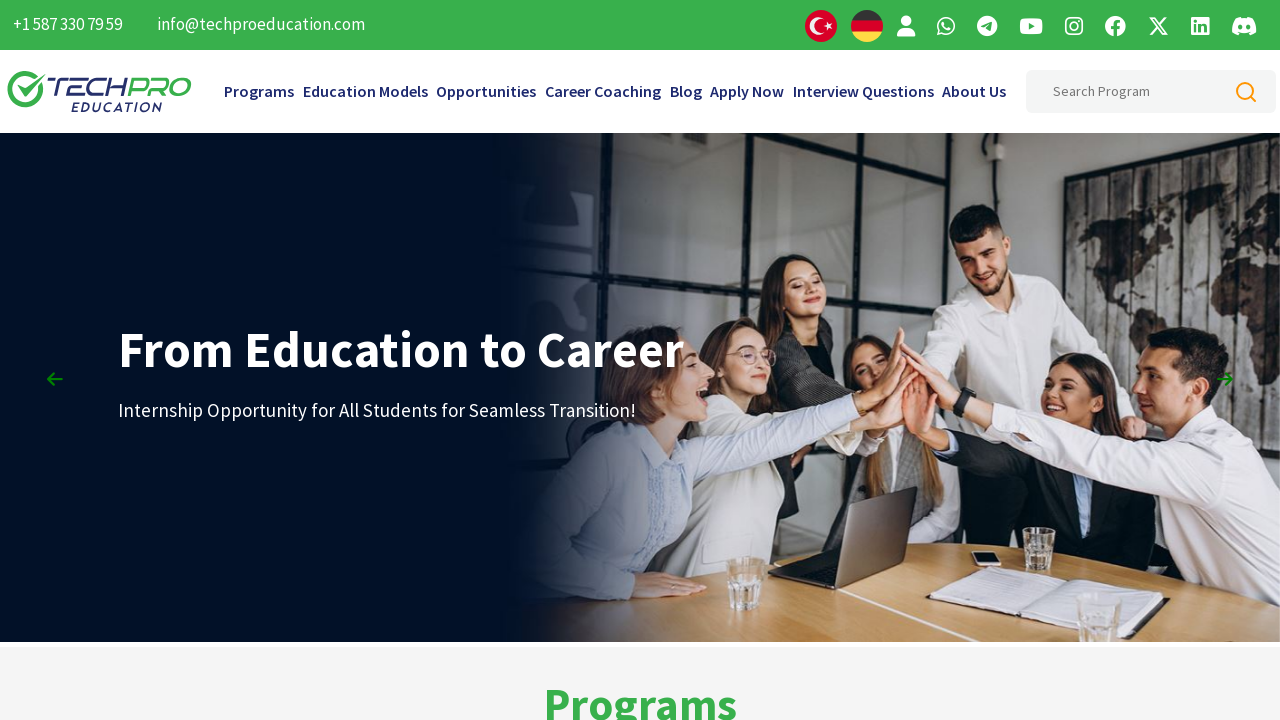

Verified class attribute is 'form-input'
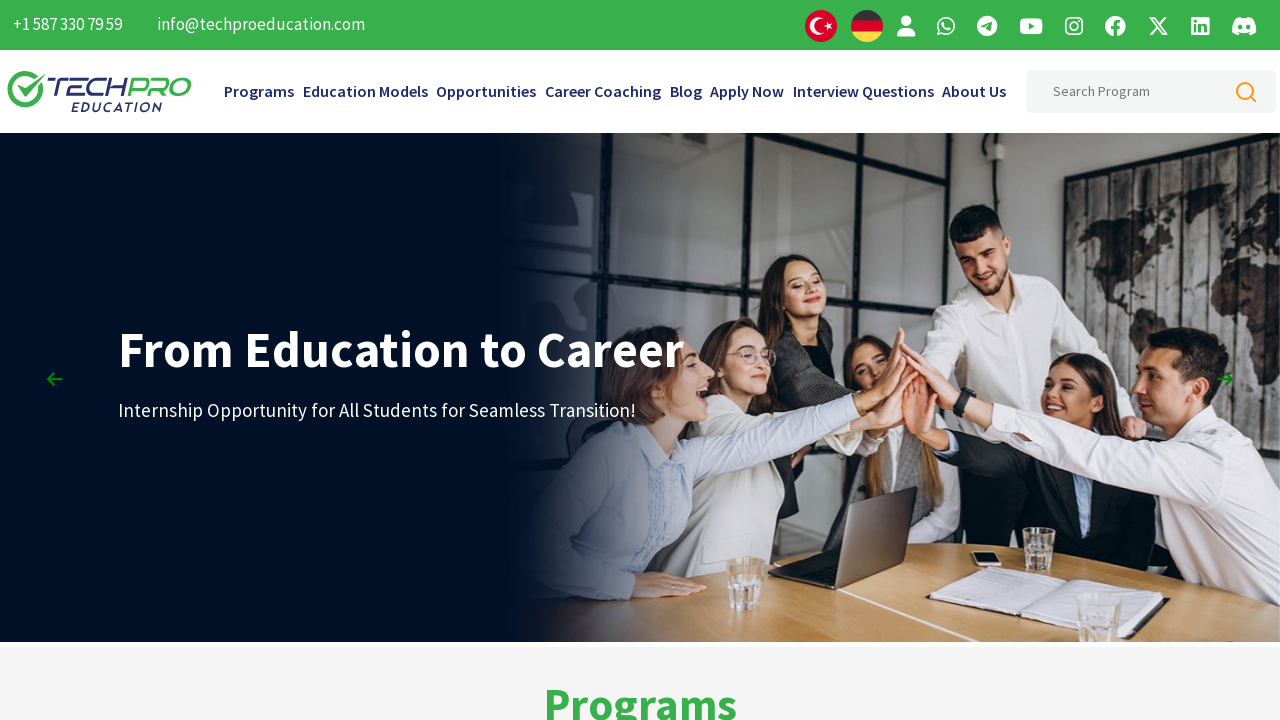

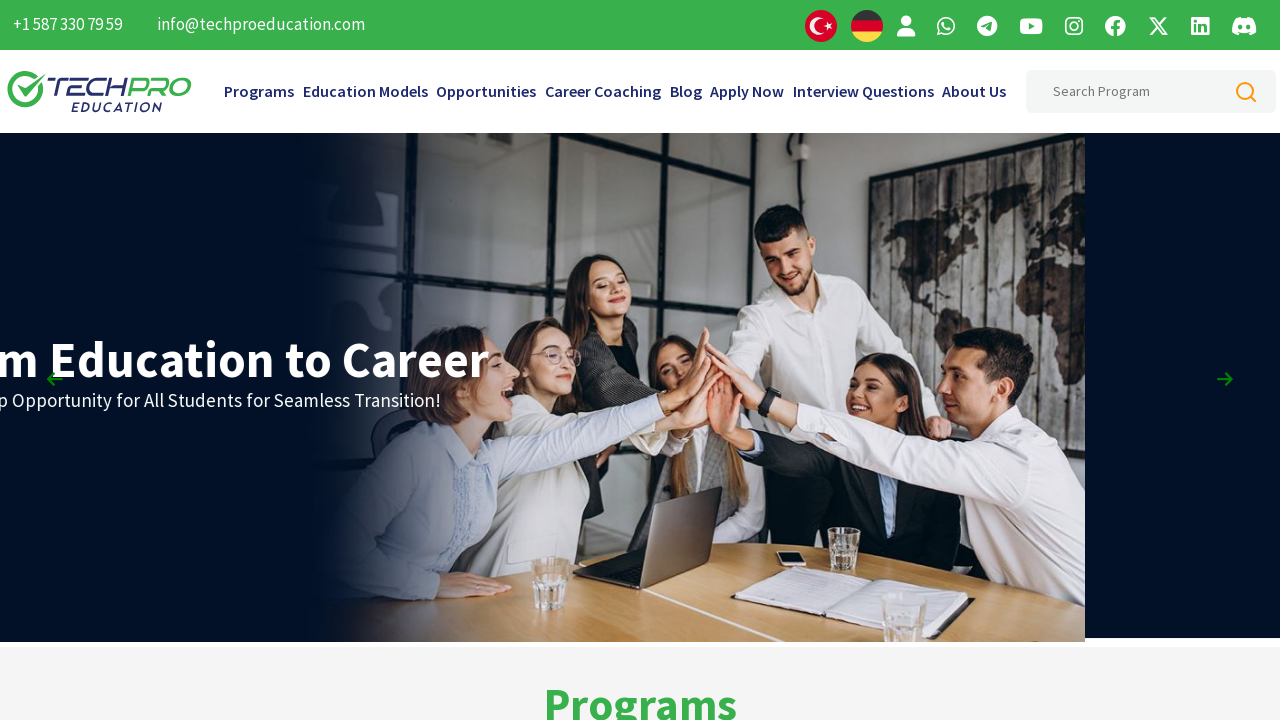